Tests adding multiple products to the shopping cart and verifies that product prices and quantities are correctly displayed in the cart.

Starting URL: https://automationexercise.com

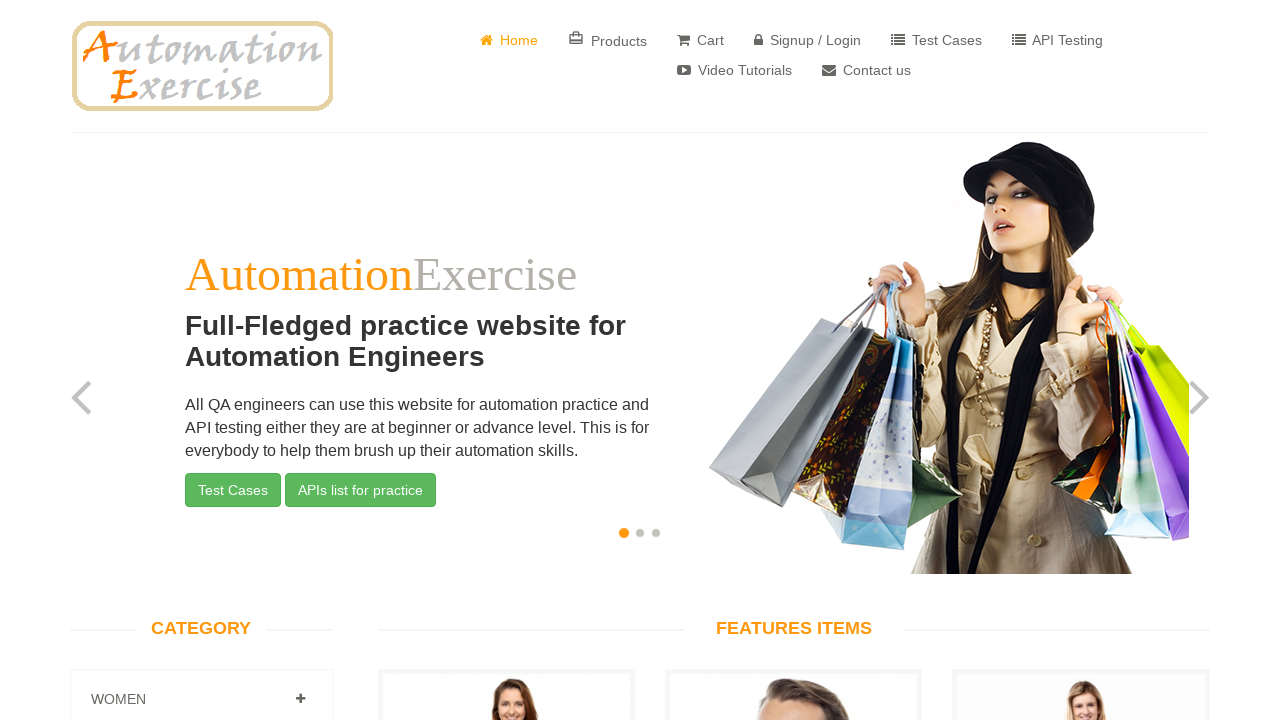

Clicked on Products link to navigate to products page at (608, 40) on internal:role=link[name=" Products"i]
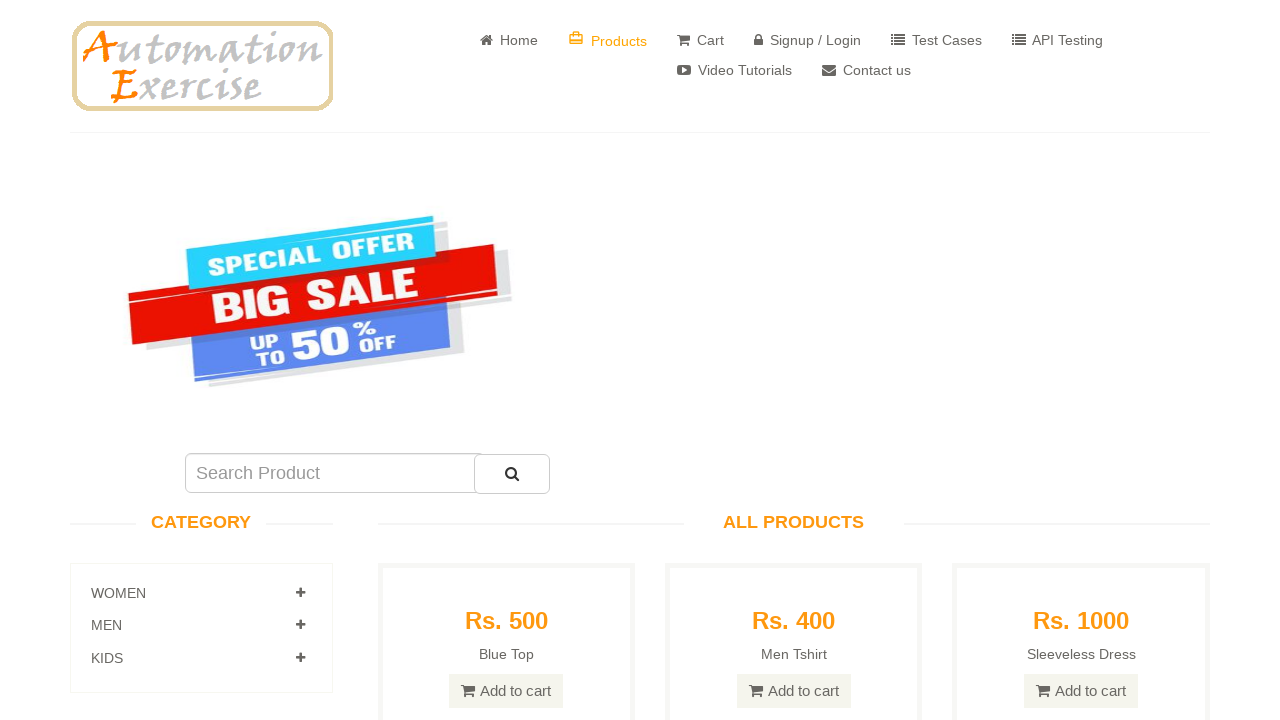

Located product listing elements
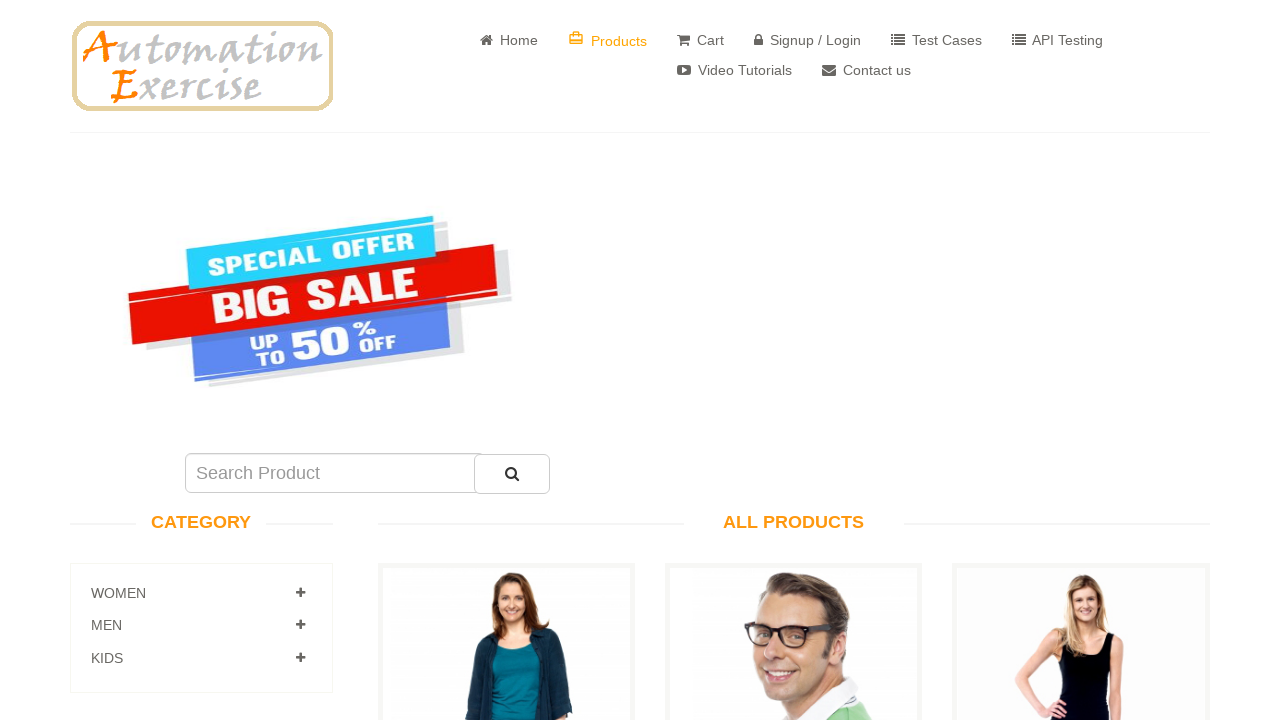

Located first product in the listing
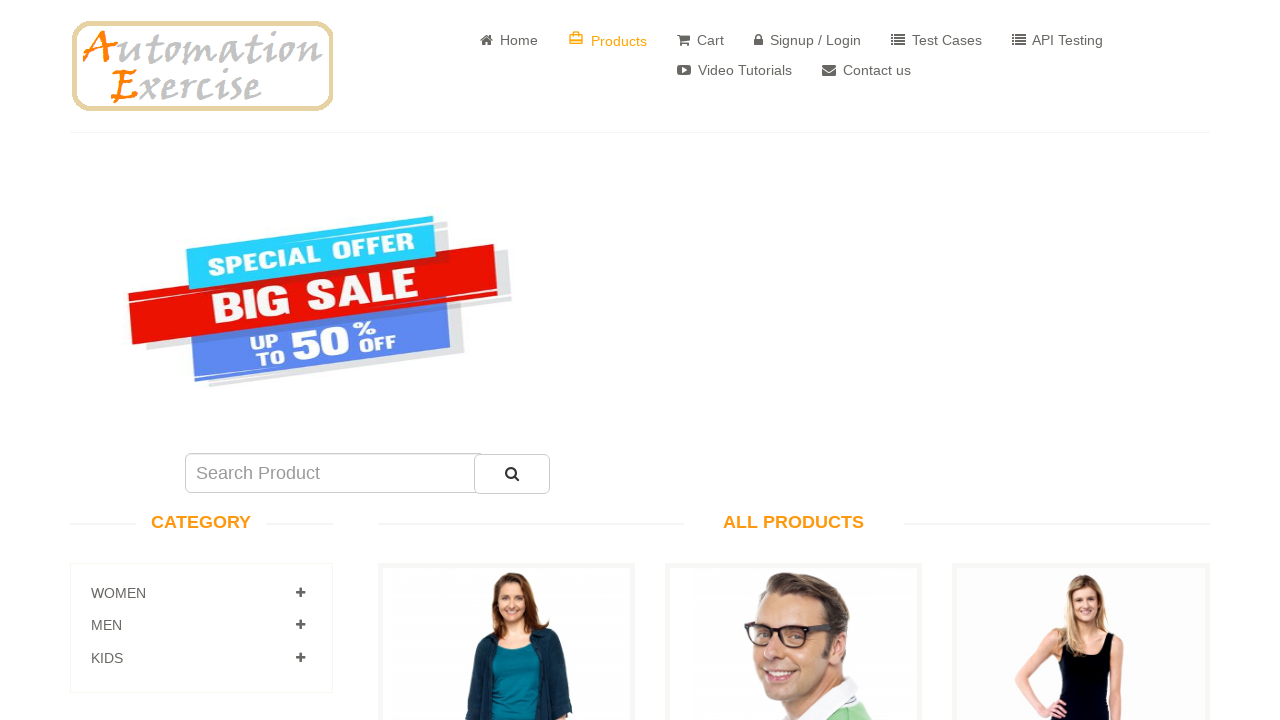

Clicked 'Add to cart' button for first product at (506, 361) on .product-image-wrapper >> nth=0 >> .productinfo >> internal:text="Add to cart"i
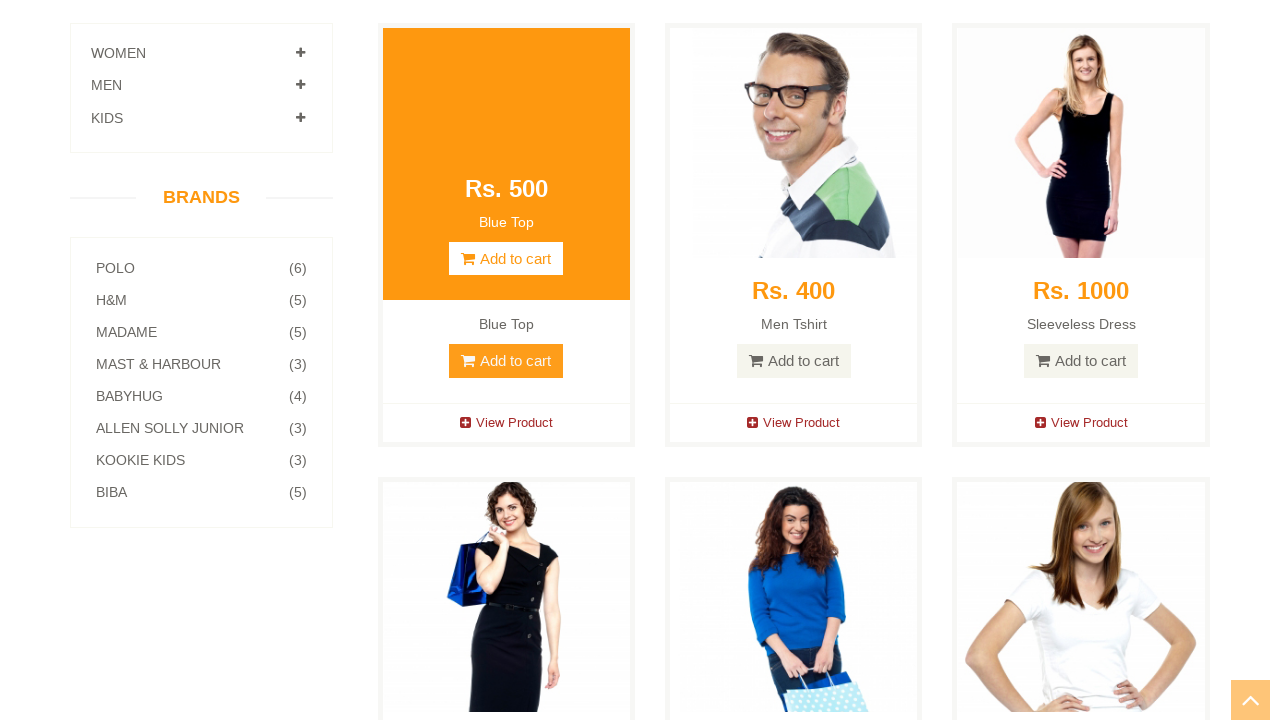

Clicked 'Continue Shopping' button to return to products page at (640, 336) on internal:role=button[name="Continue Shopping"i]
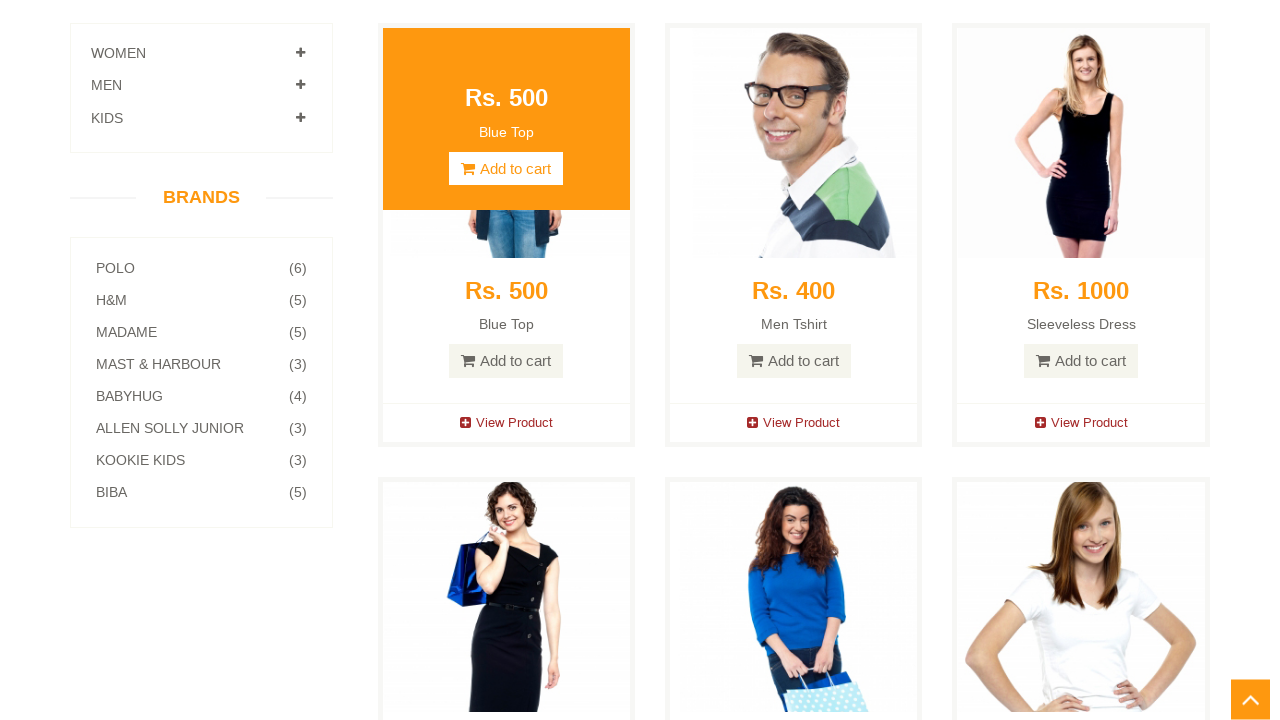

Located second product in the listing
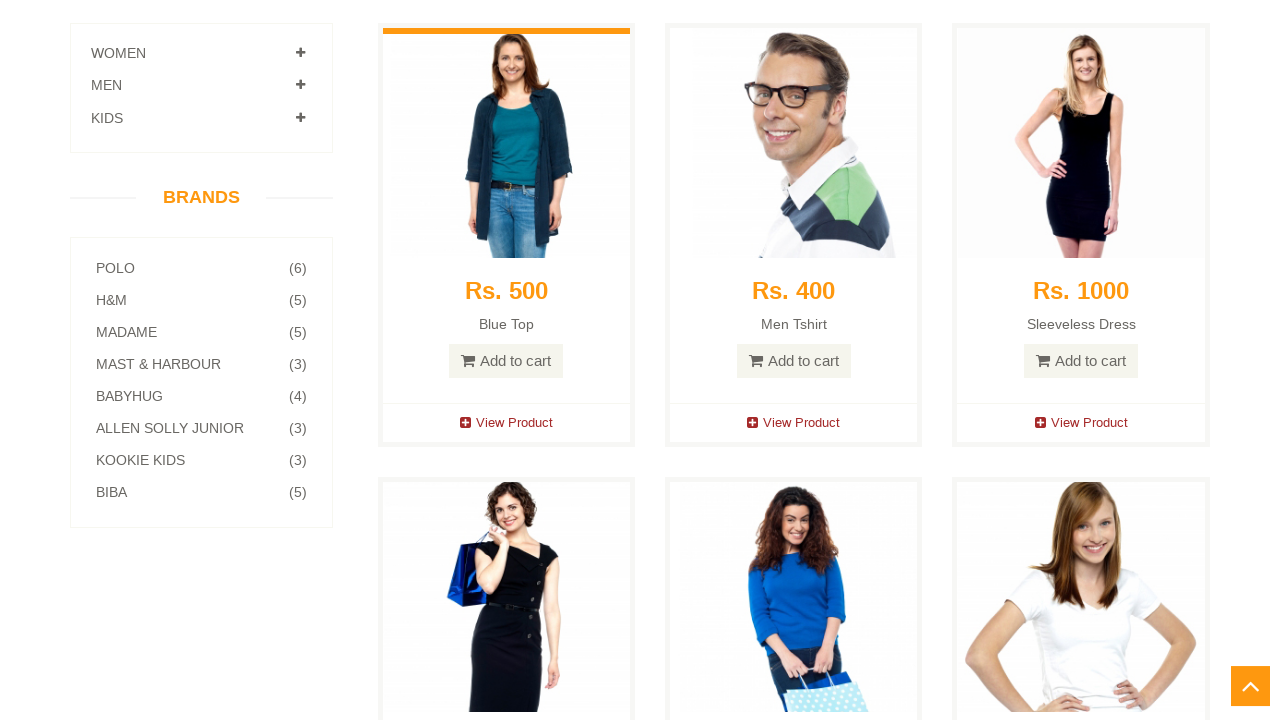

Clicked 'Add to cart' button for second product at (794, 361) on .product-image-wrapper >> nth=1 >> .productinfo >> internal:text="Add to cart"i
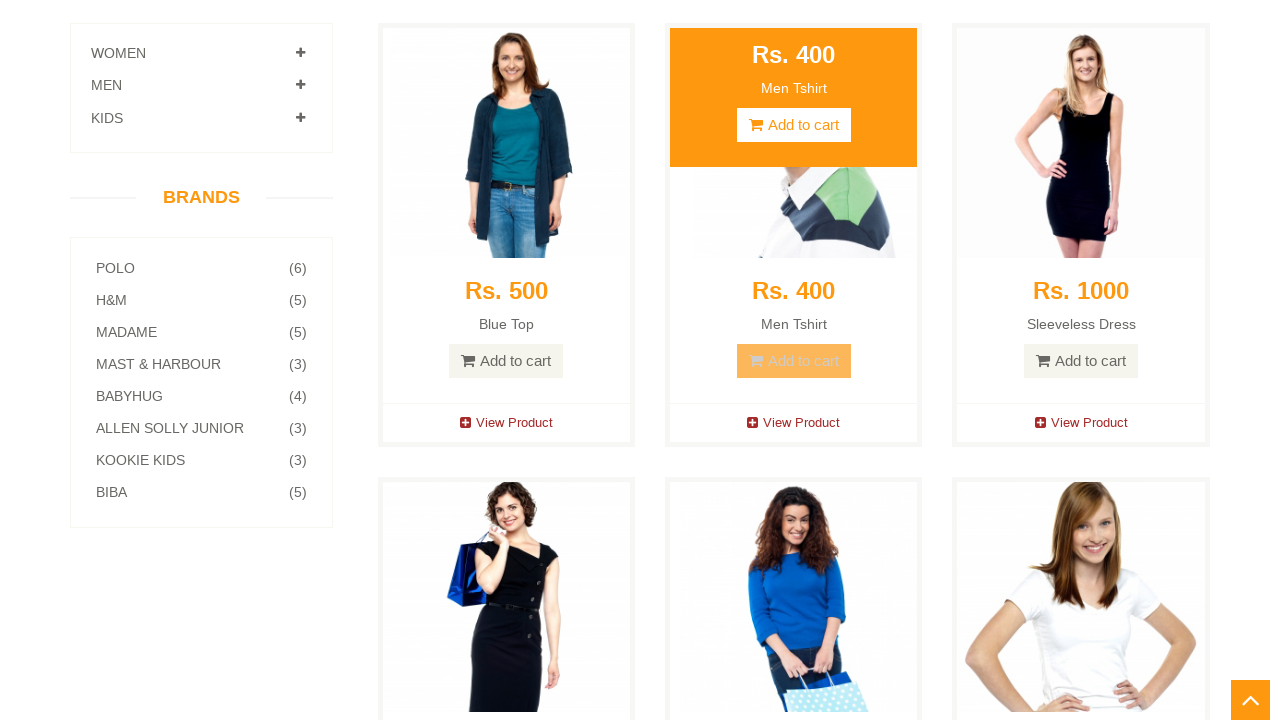

Clicked 'View Cart' link to navigate to shopping cart at (640, 242) on internal:role=link[name="View Cart"i]
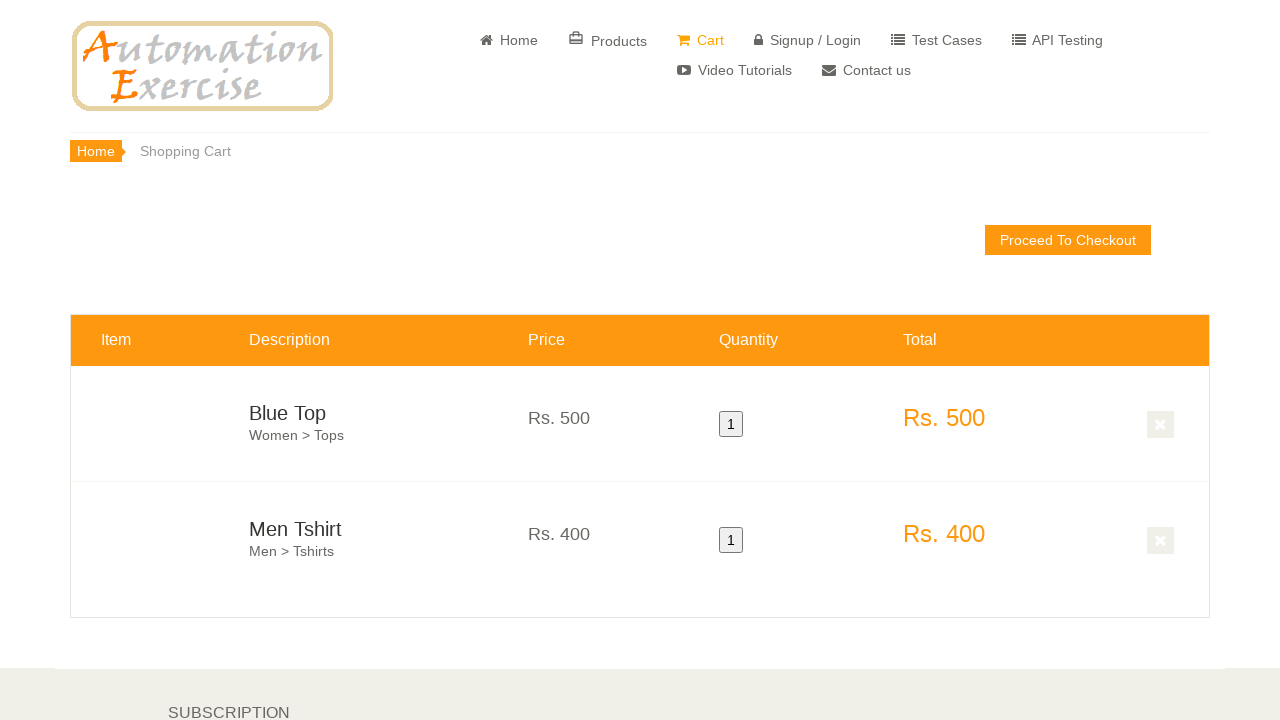

Waited for cart items table to load
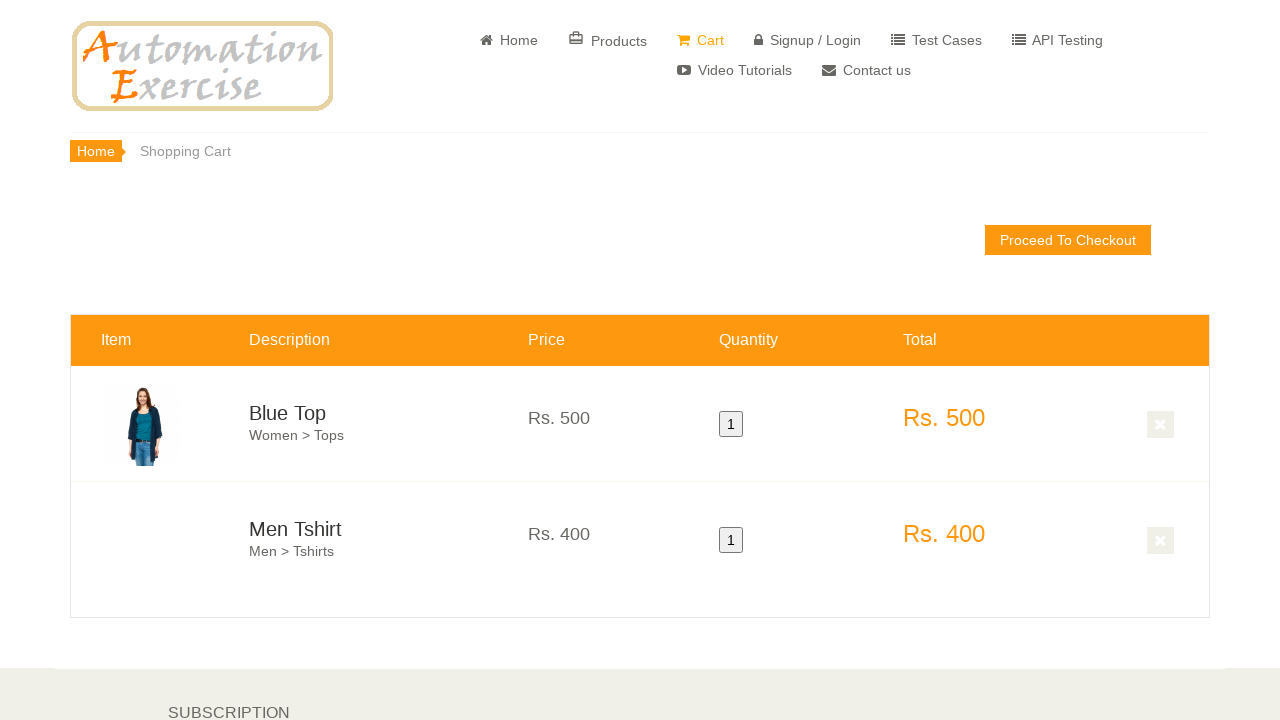

Located cart item rows in the table
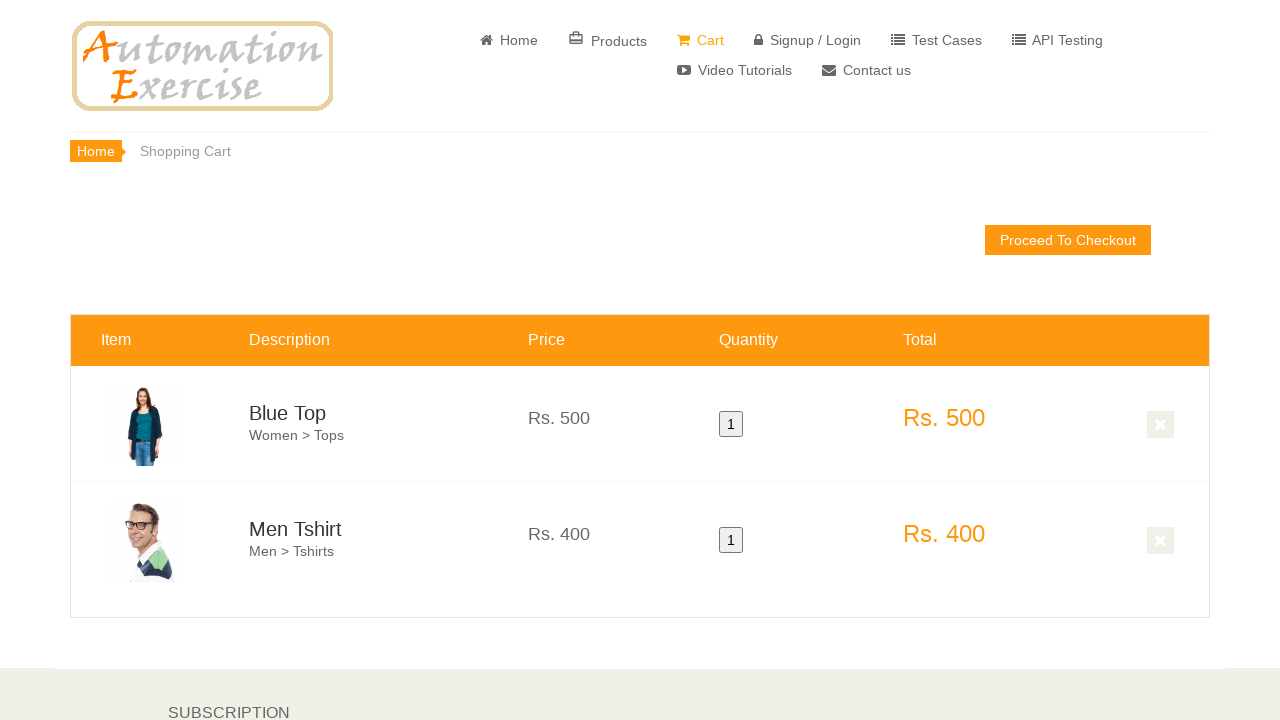

Verified that exactly 2 products are in the shopping cart
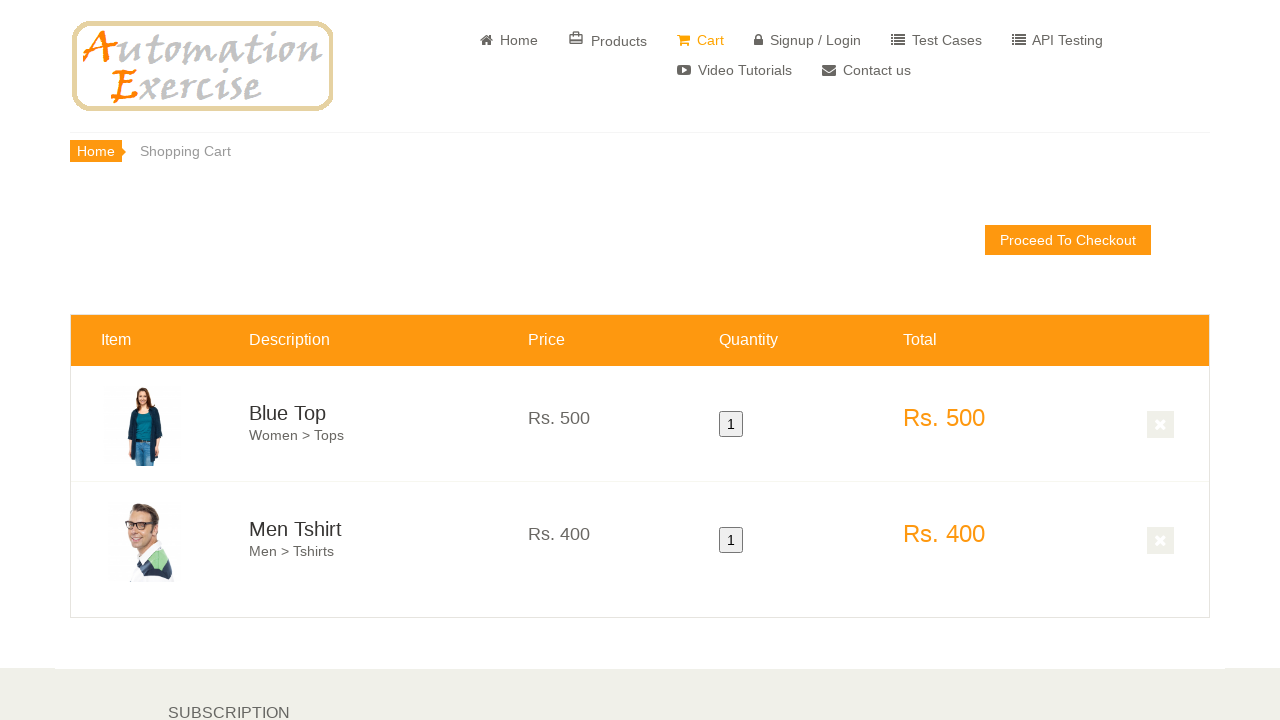

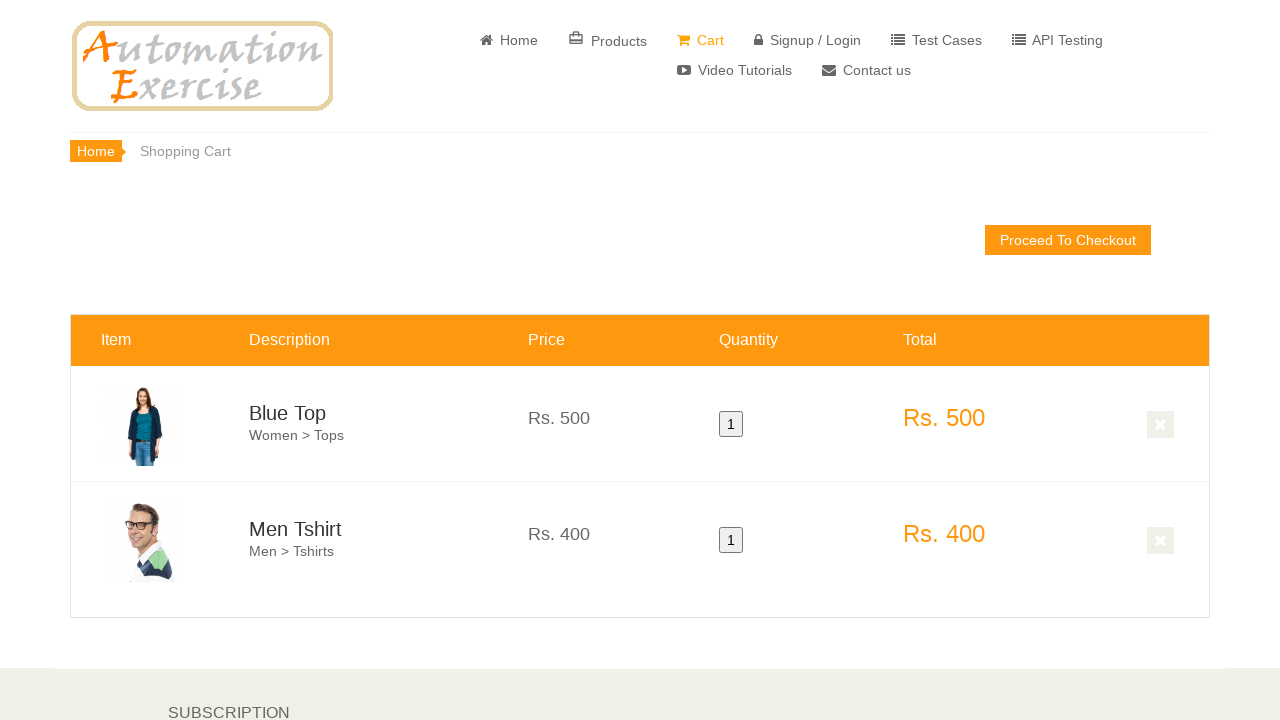